Tests that a todo item is removed when edited to an empty string

Starting URL: https://demo.playwright.dev/todomvc

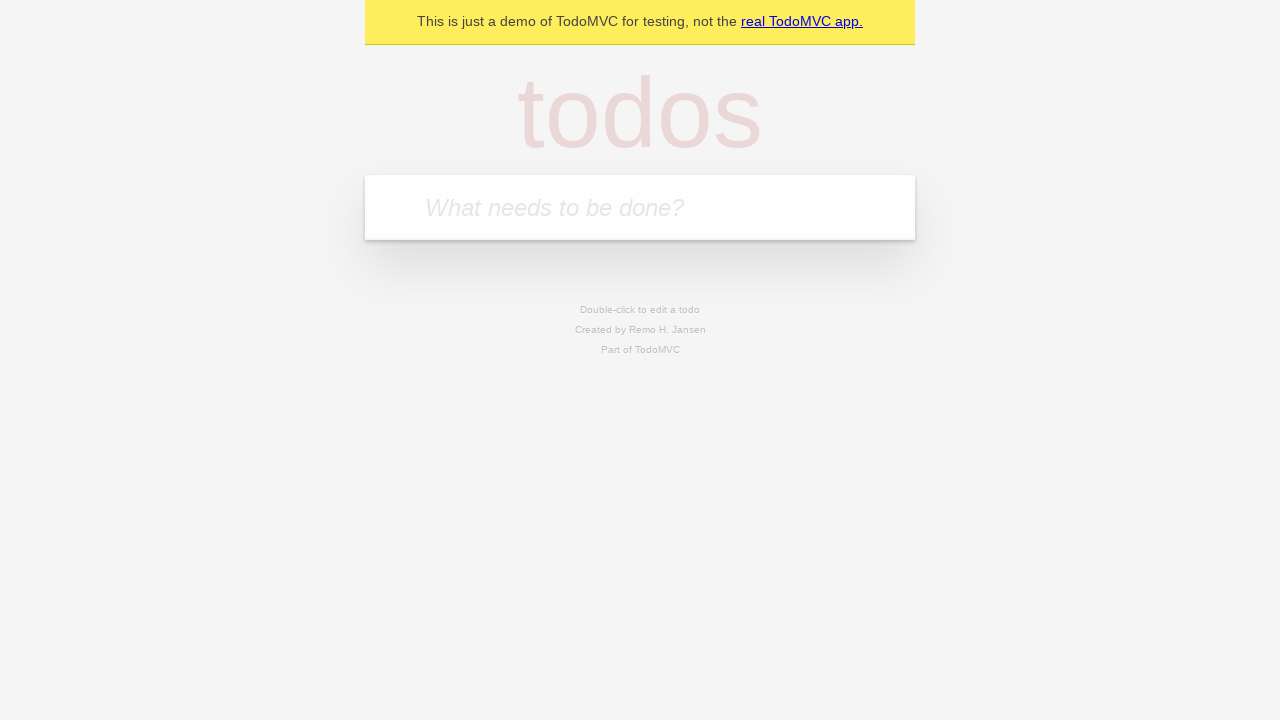

Filled todo input with 'buy some cheese' on internal:attr=[placeholder="What needs to be done?"i]
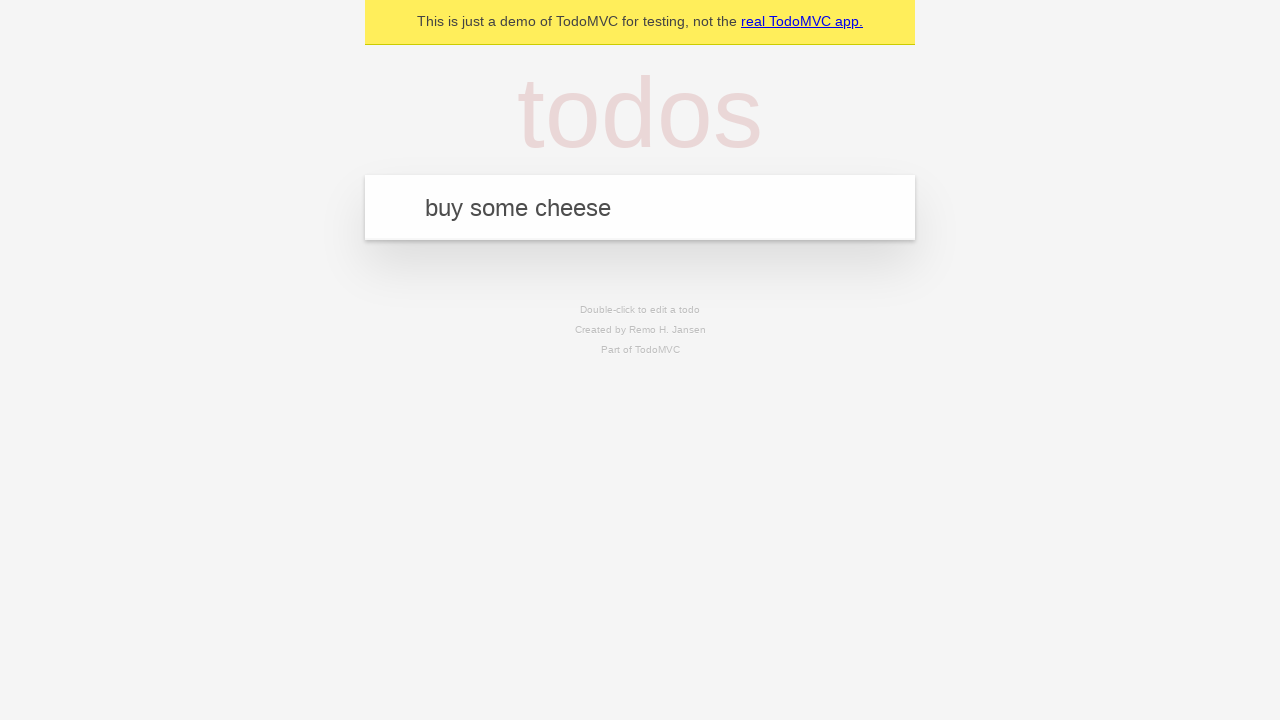

Pressed Enter to add first todo on internal:attr=[placeholder="What needs to be done?"i]
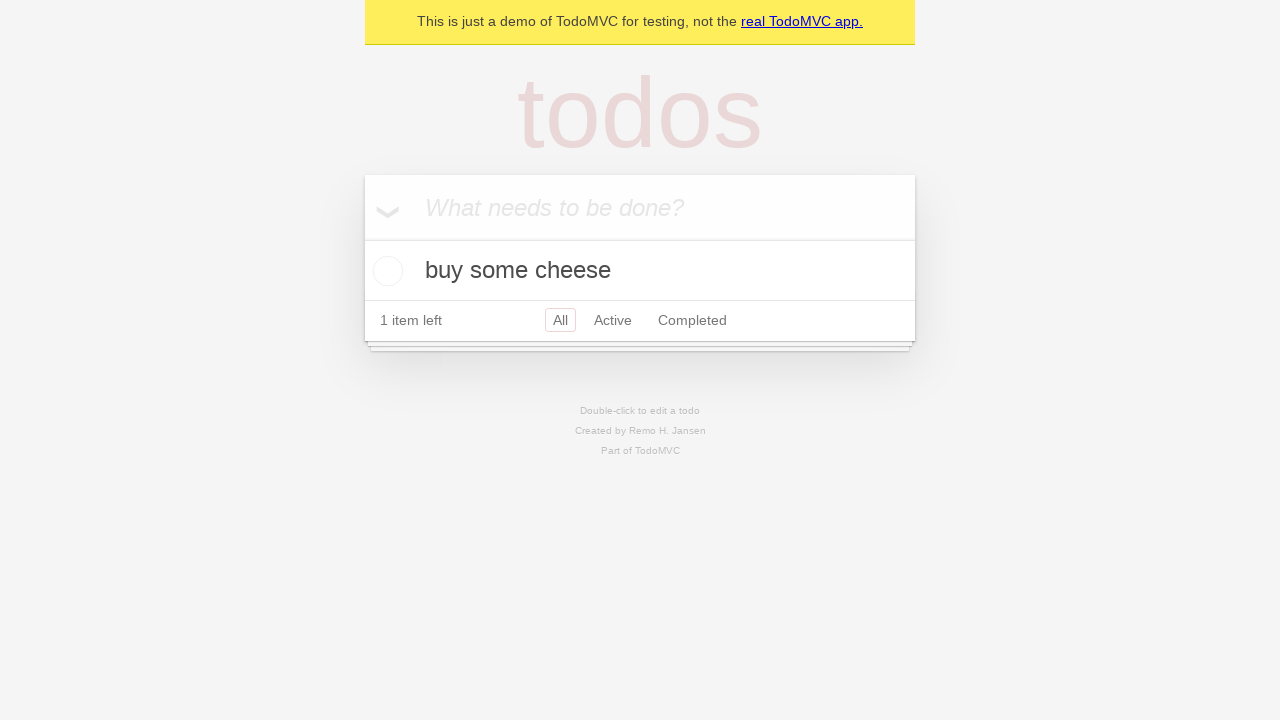

Filled todo input with 'feed the cat' on internal:attr=[placeholder="What needs to be done?"i]
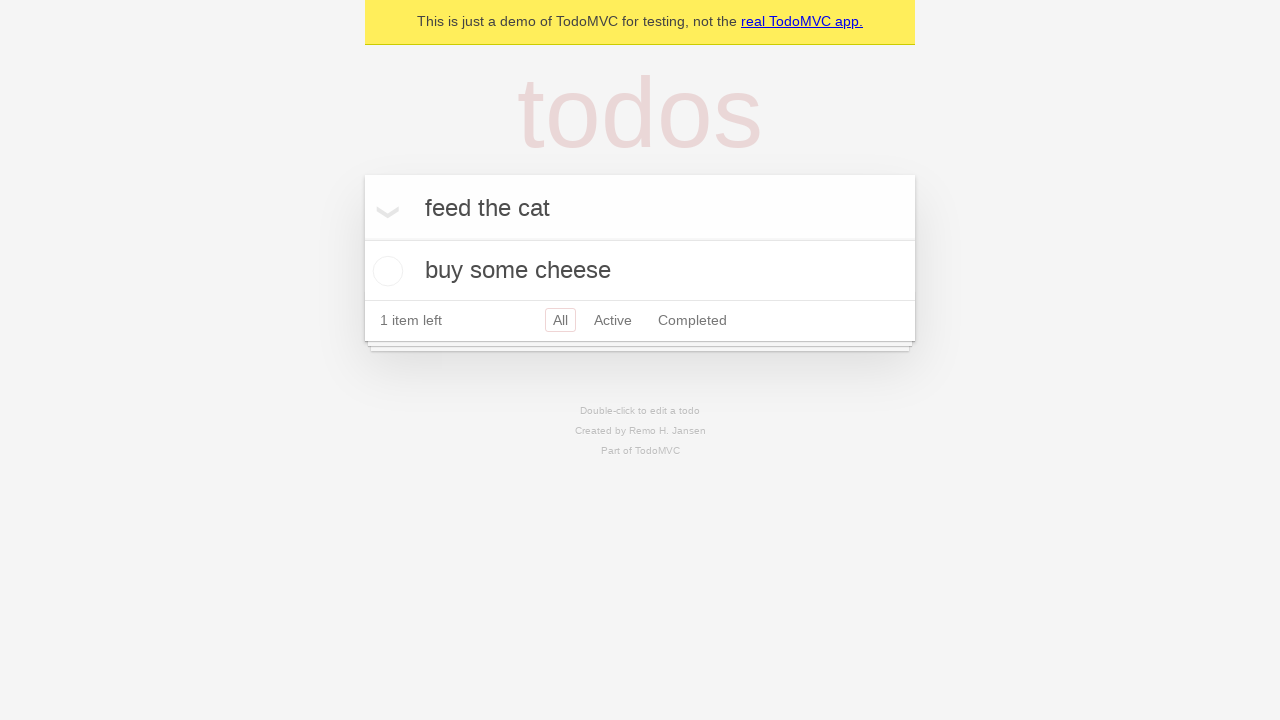

Pressed Enter to add second todo on internal:attr=[placeholder="What needs to be done?"i]
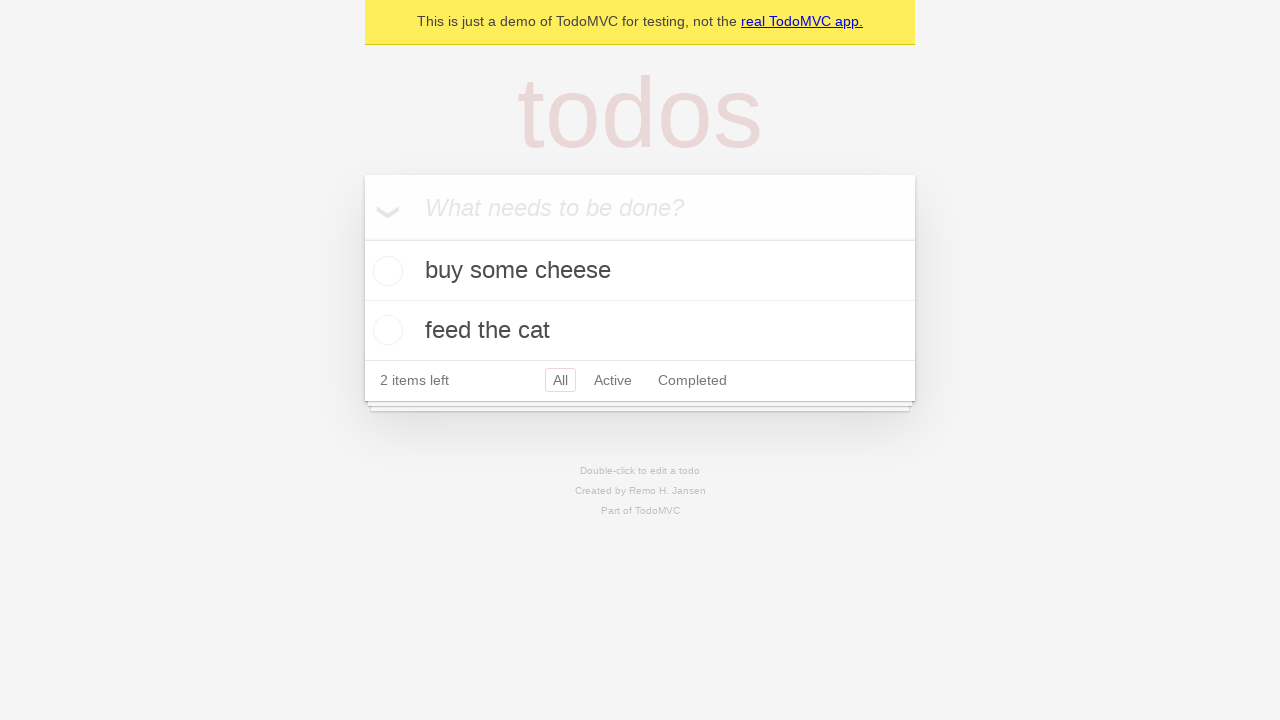

Filled todo input with 'book a doctors appointment' on internal:attr=[placeholder="What needs to be done?"i]
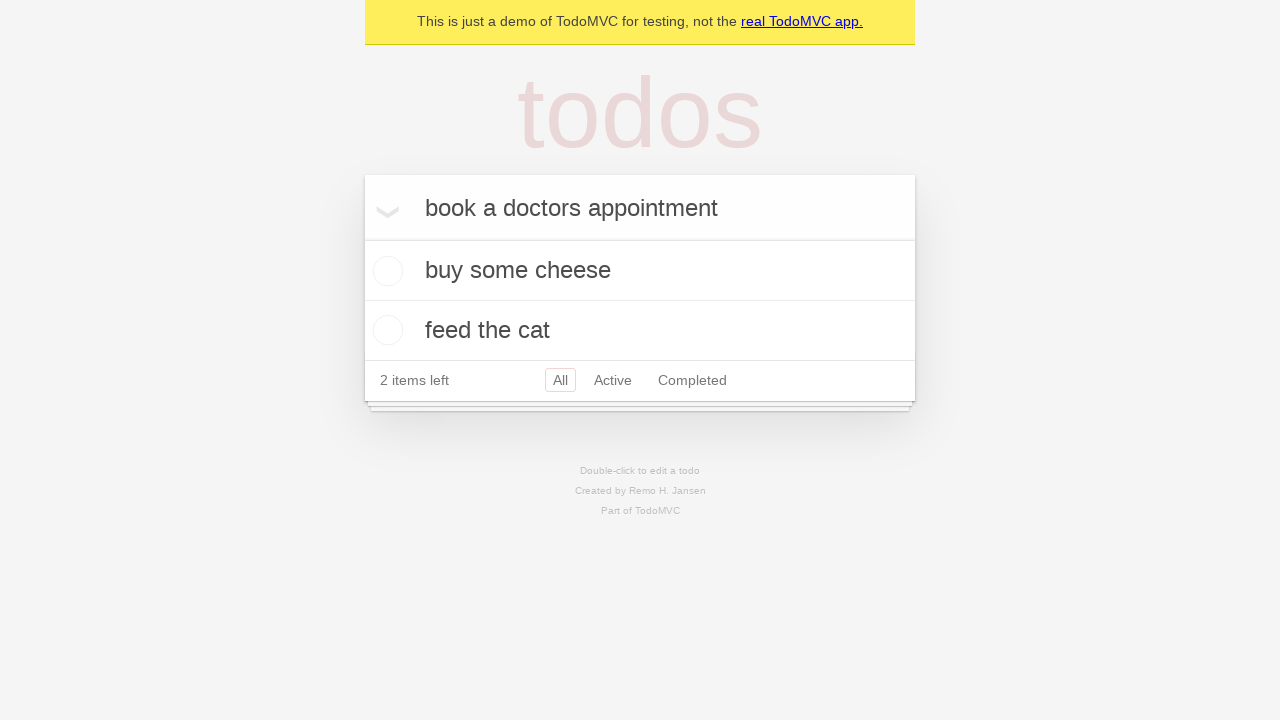

Pressed Enter to add third todo on internal:attr=[placeholder="What needs to be done?"i]
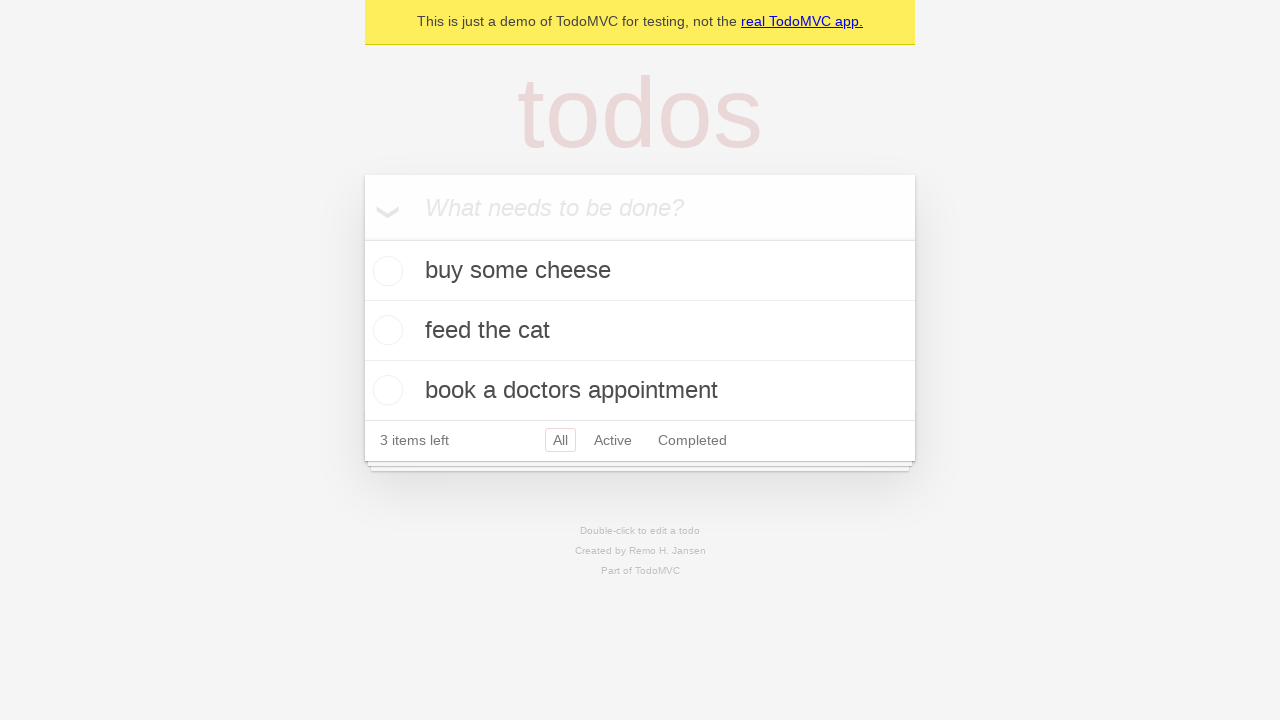

Double-clicked second todo item to enter edit mode at (640, 331) on internal:testid=[data-testid="todo-item"s] >> nth=1
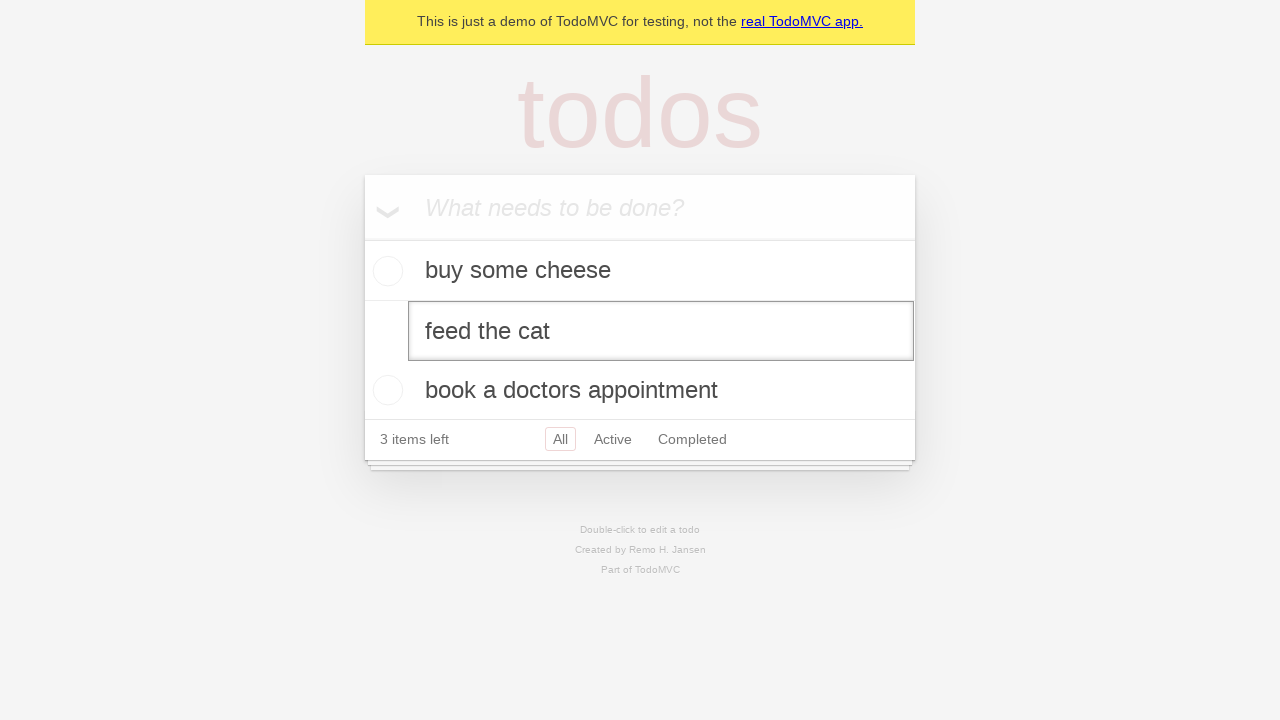

Cleared the todo text field to empty string on internal:testid=[data-testid="todo-item"s] >> nth=1 >> internal:role=textbox[nam
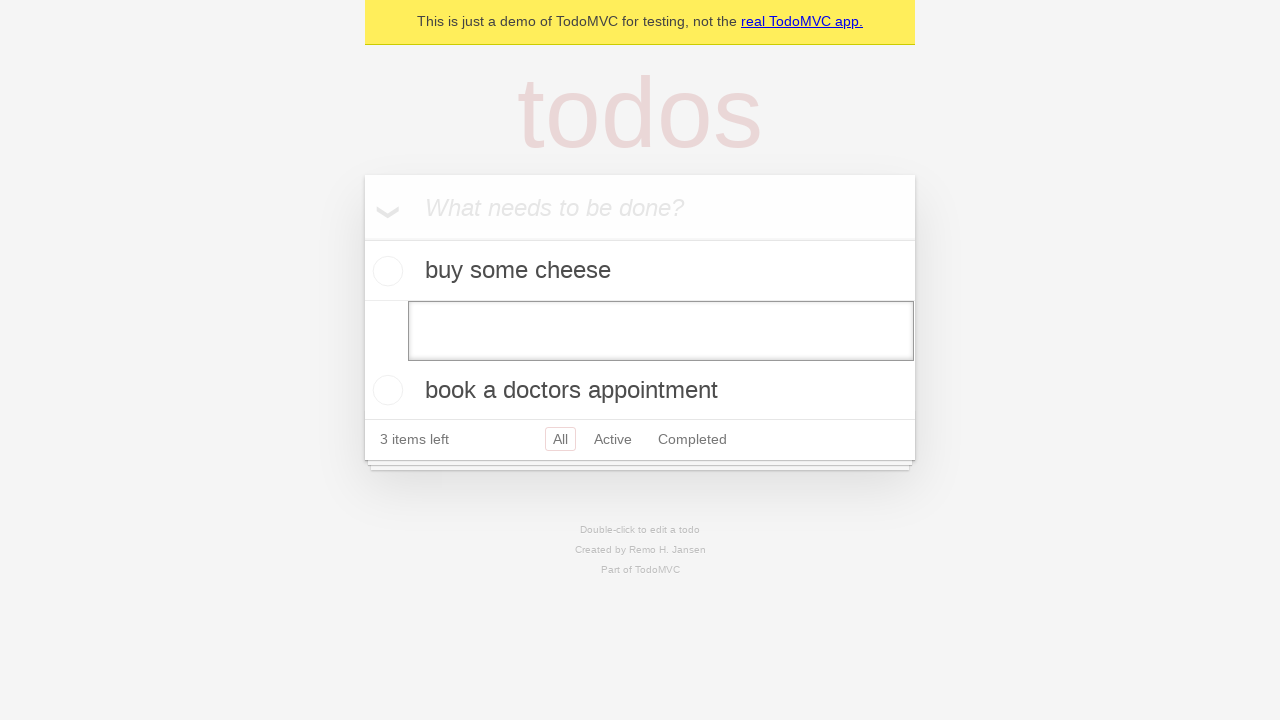

Pressed Enter to confirm empty edit, removing the todo item on internal:testid=[data-testid="todo-item"s] >> nth=1 >> internal:role=textbox[nam
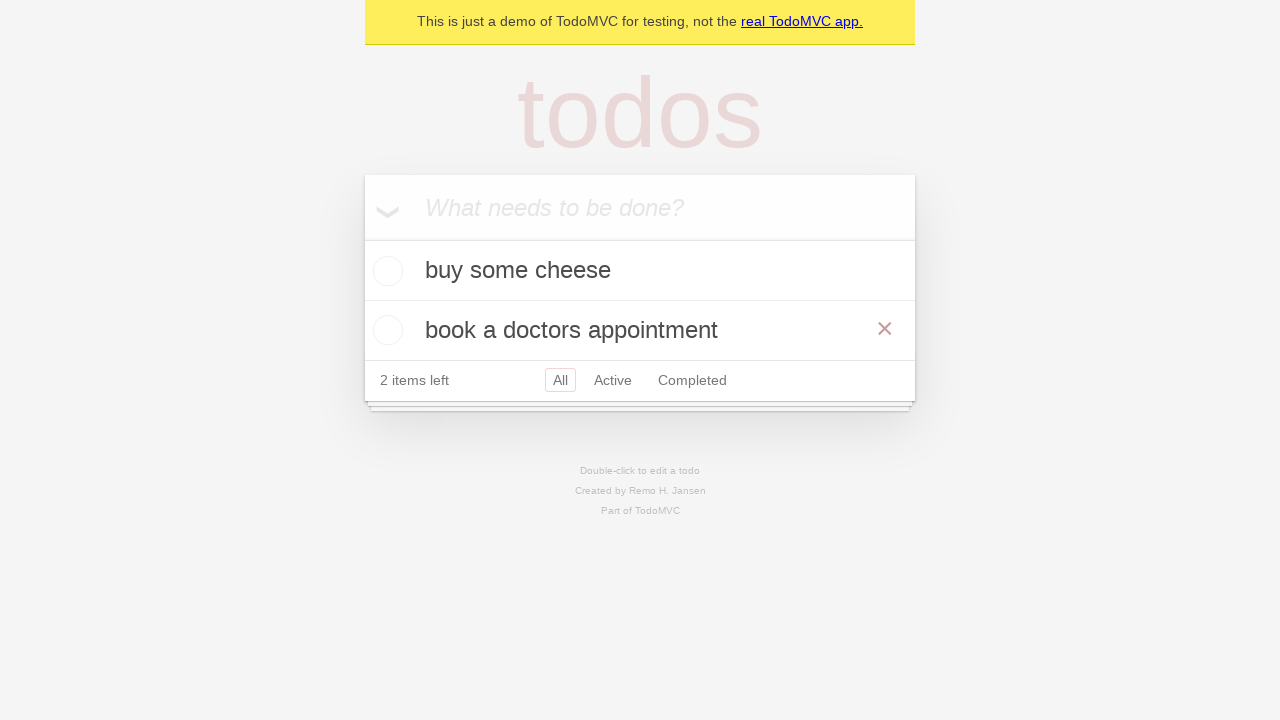

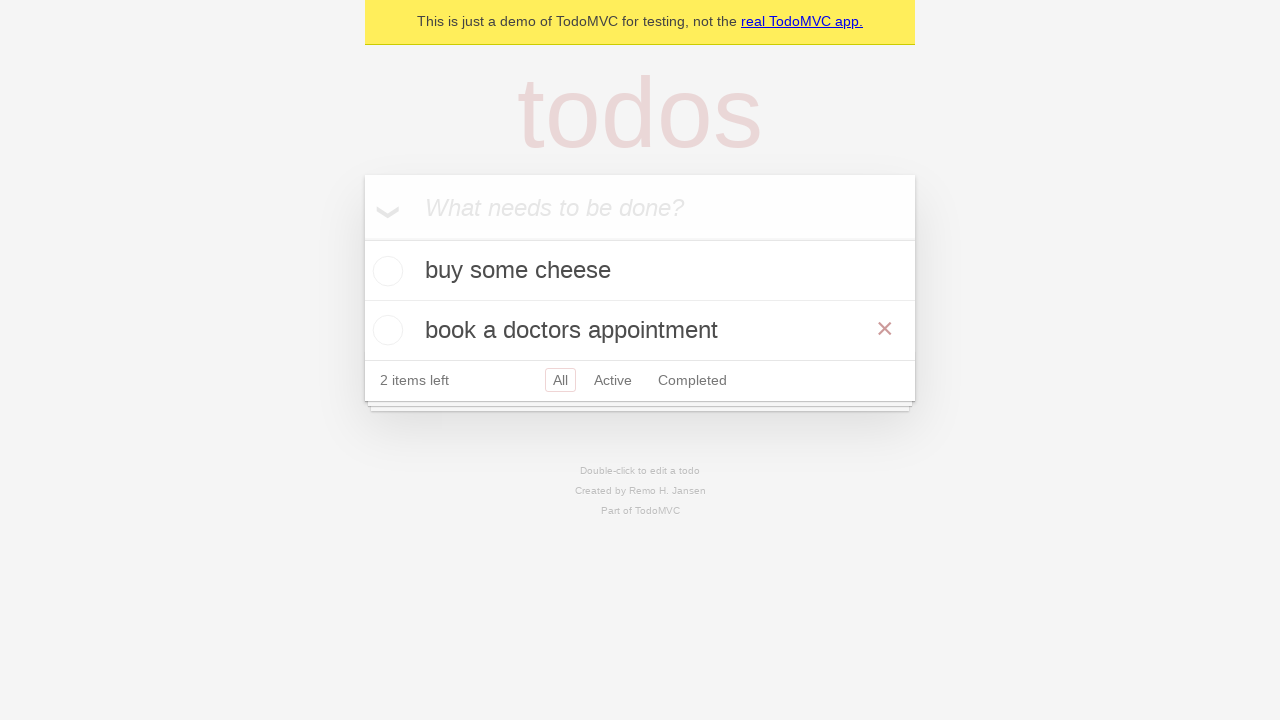